Navigates to the automation testing practice website and sets the viewport size to verify the page loads correctly

Starting URL: http://practice.automationtesting.in/

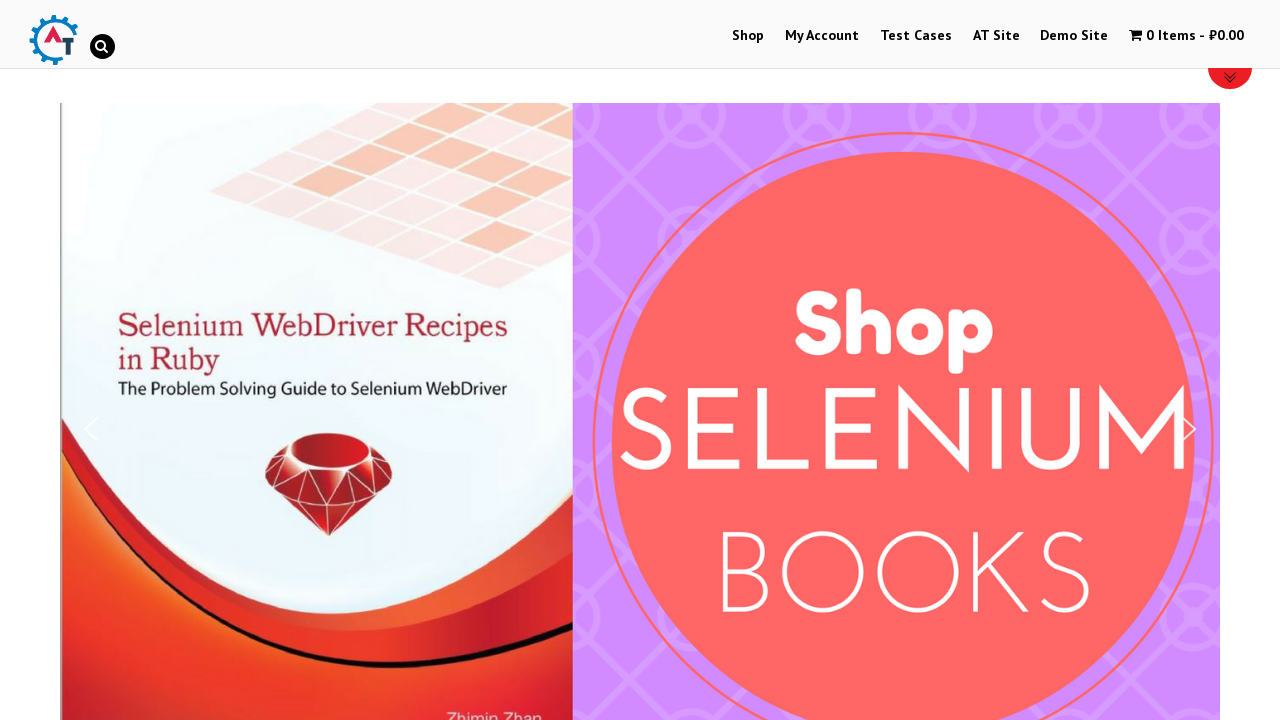

Set viewport size to 1500x1000
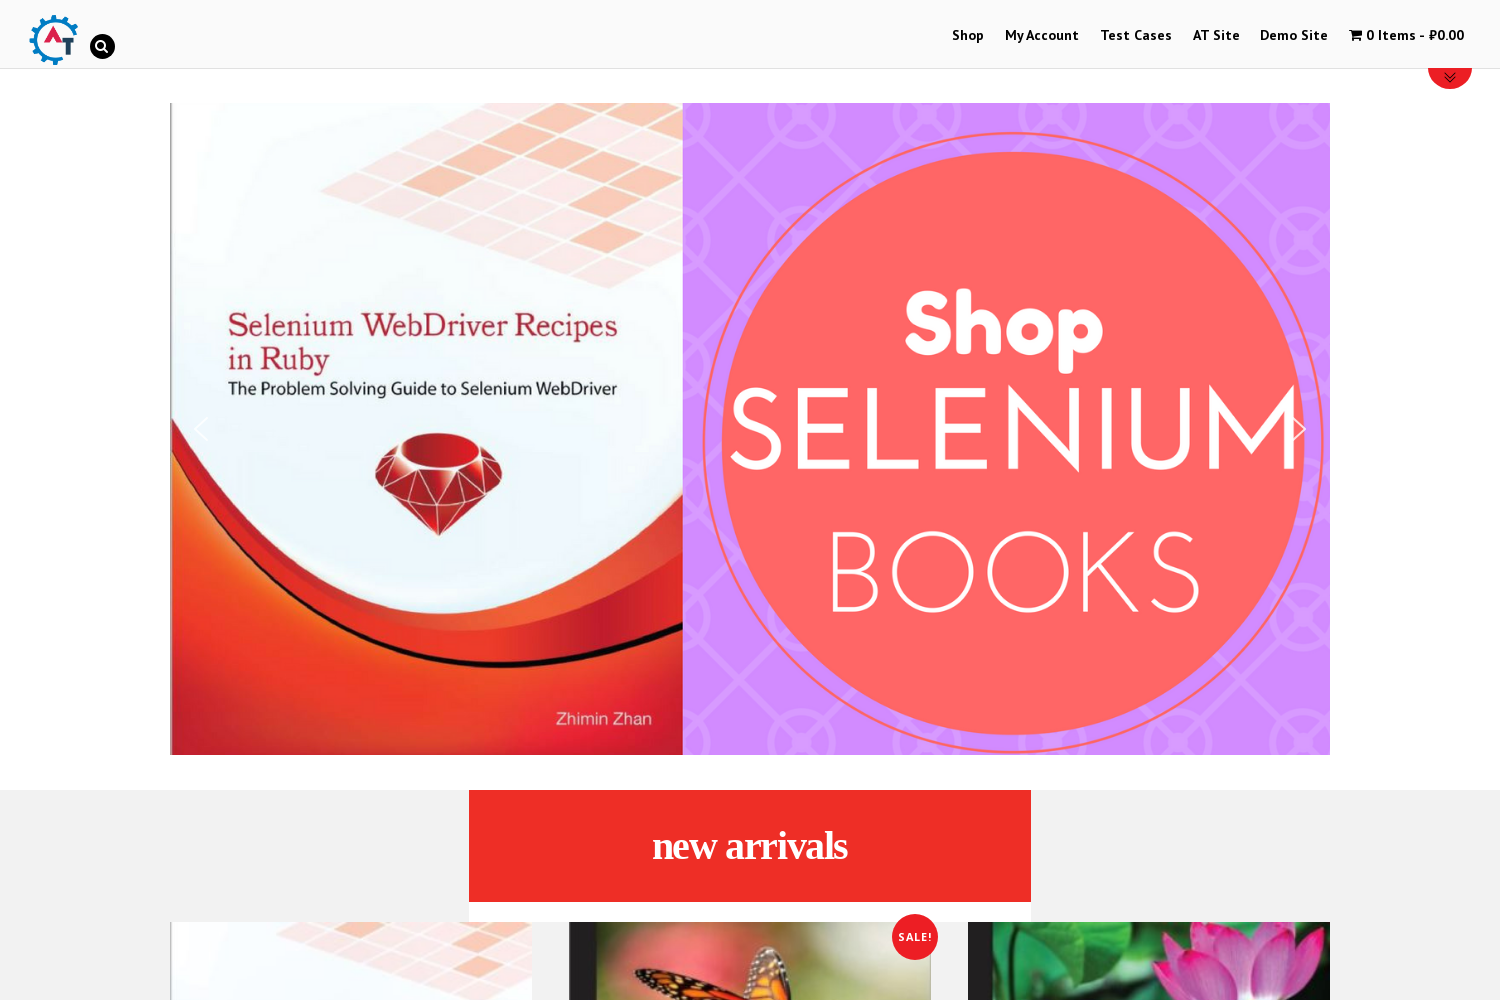

Page fully loaded (domcontentloaded state)
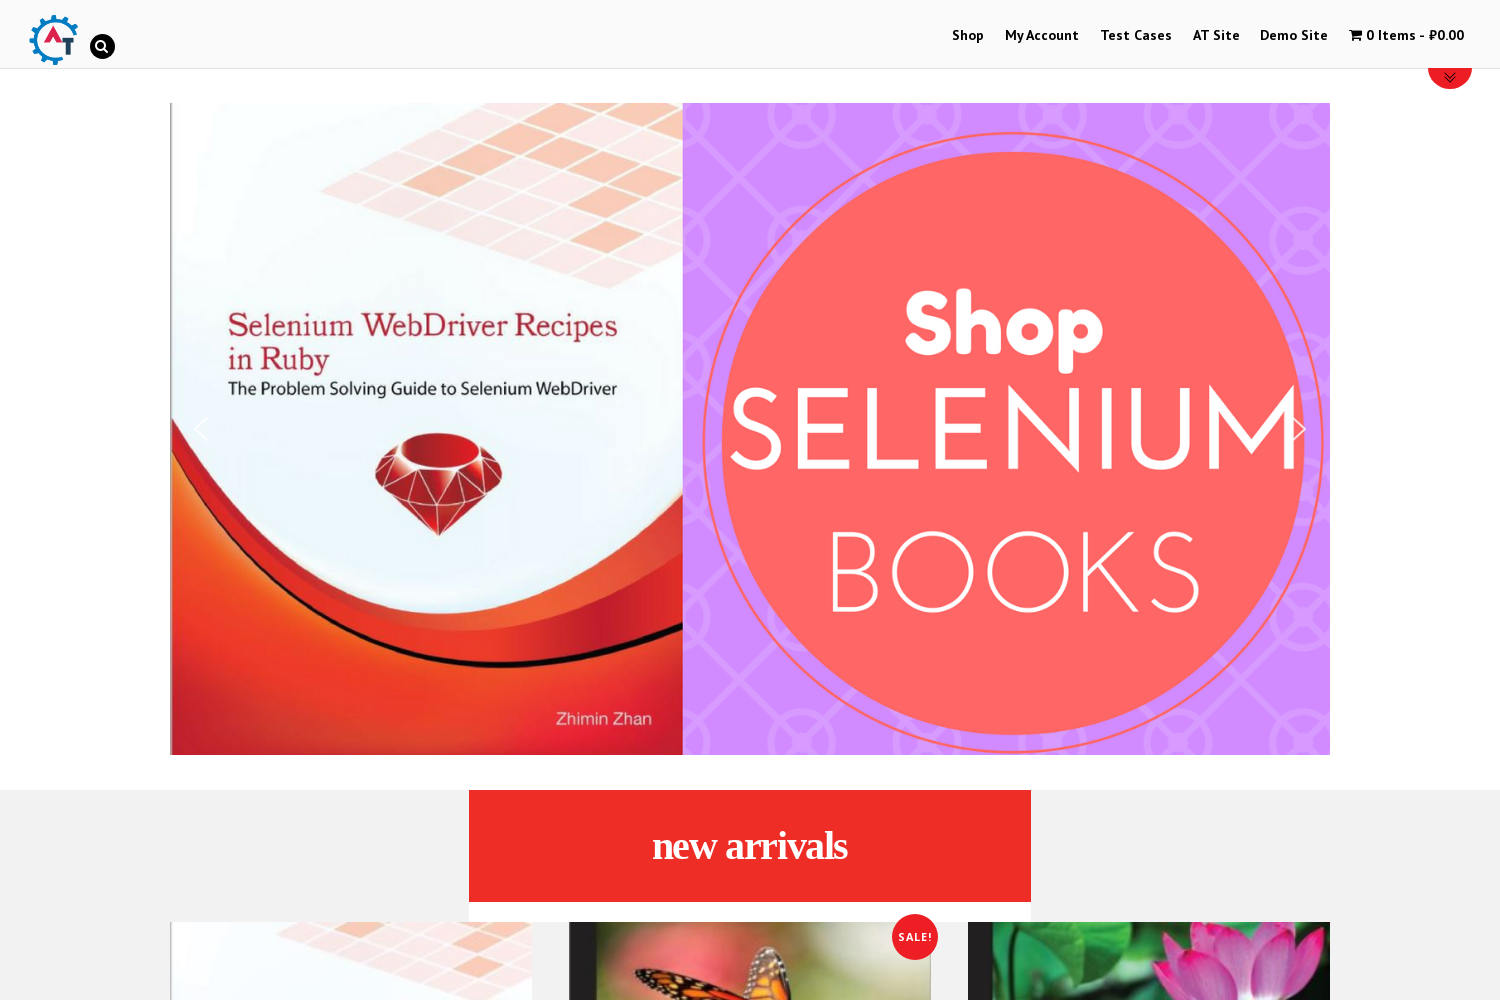

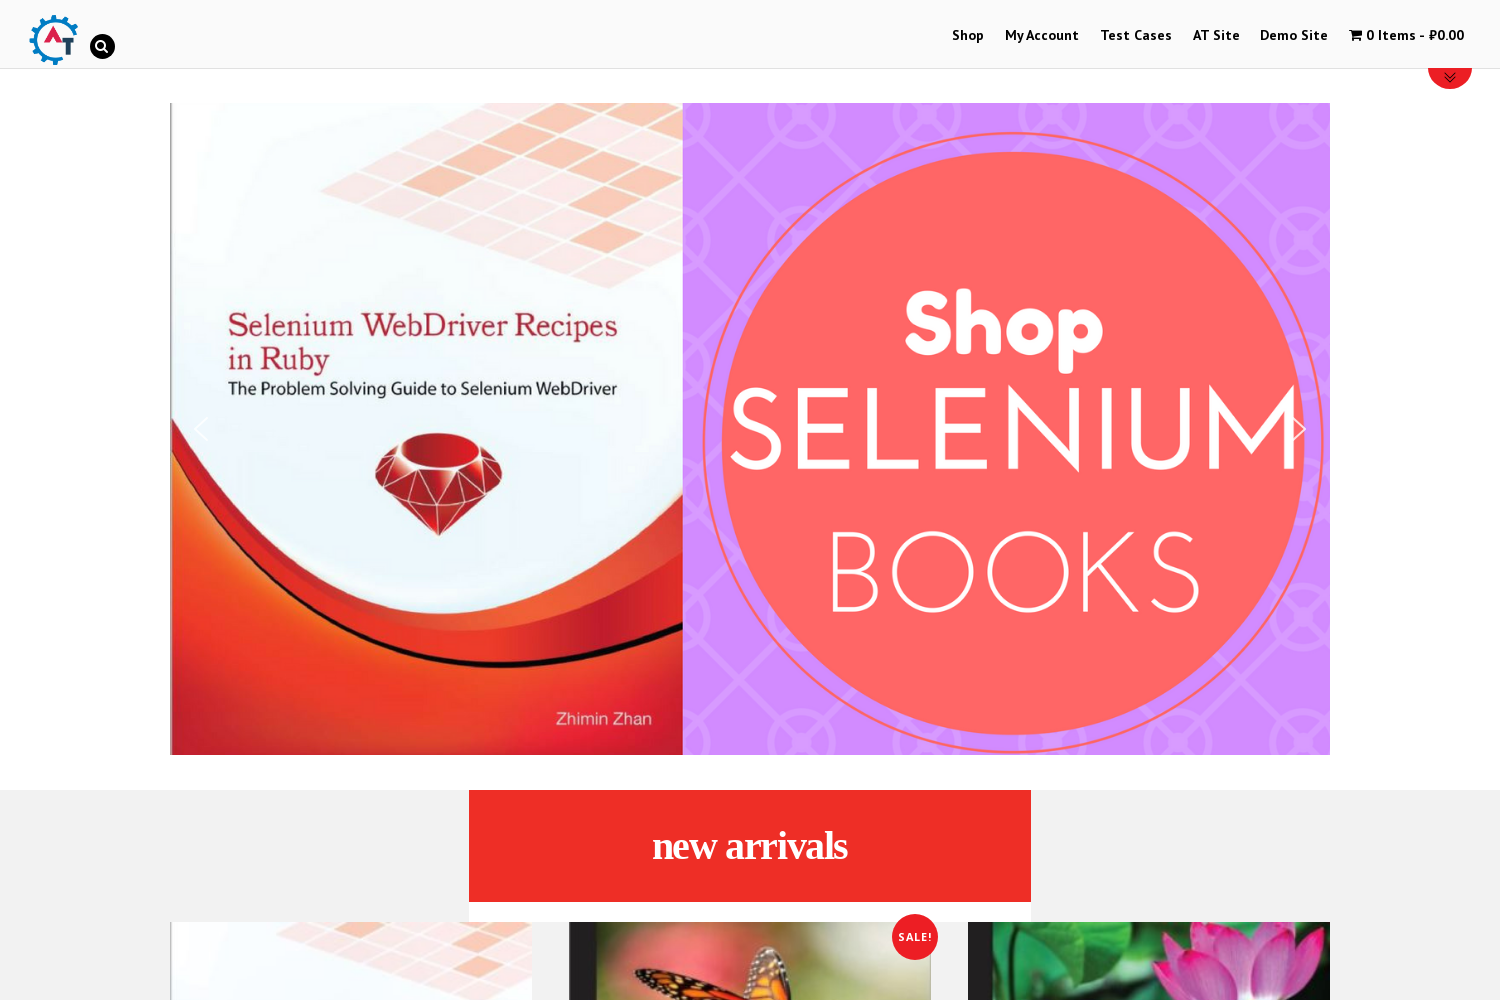